Tests JavaScript alert handling by clicking a button that triggers an alert, accepting it, then reading a value from the page, calculating a mathematical result, entering it into a form field, and submitting.

Starting URL: http://suninjuly.github.io/alert_accept.html

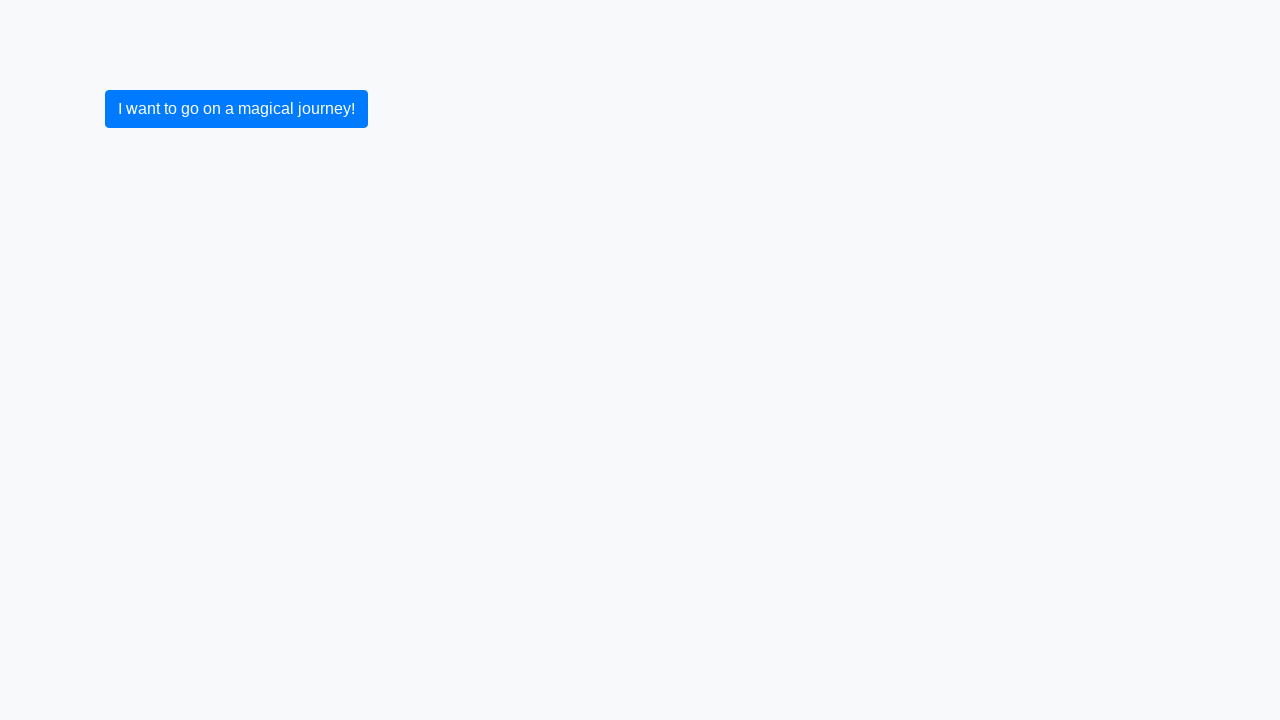

Set up dialog handler to accept alerts
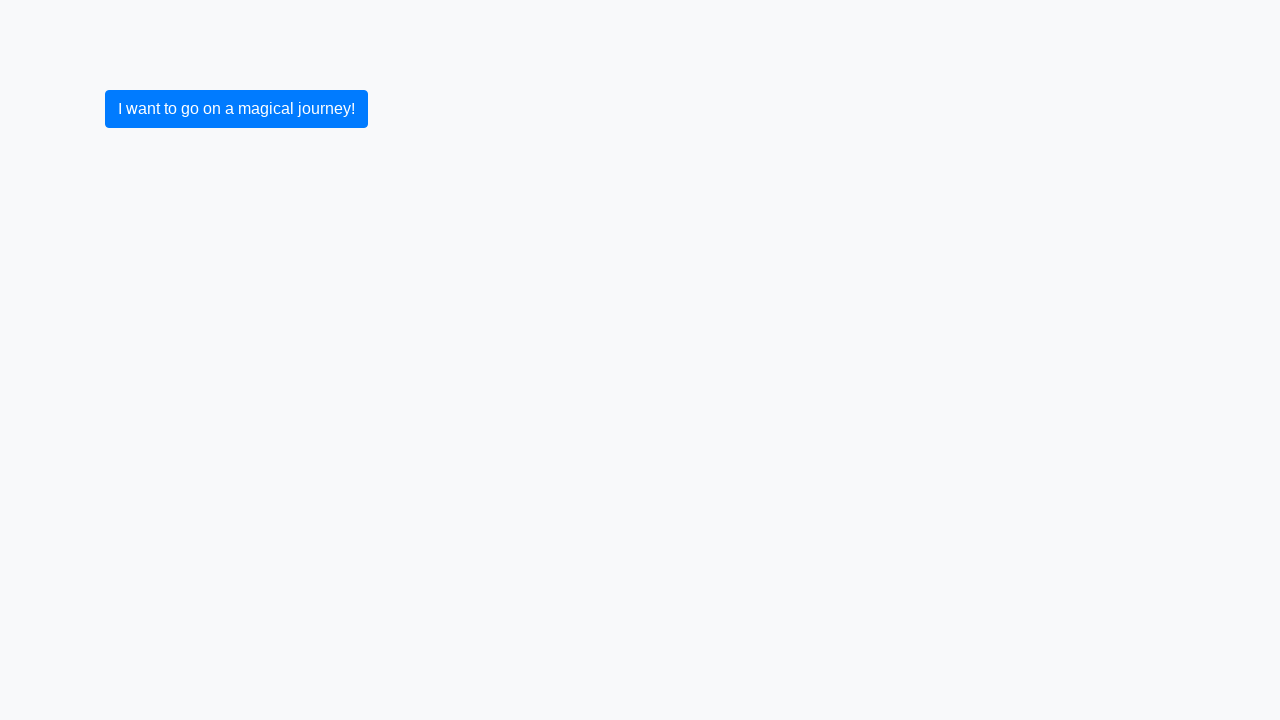

Clicked submit button to trigger alert at (236, 109) on button[type='submit']
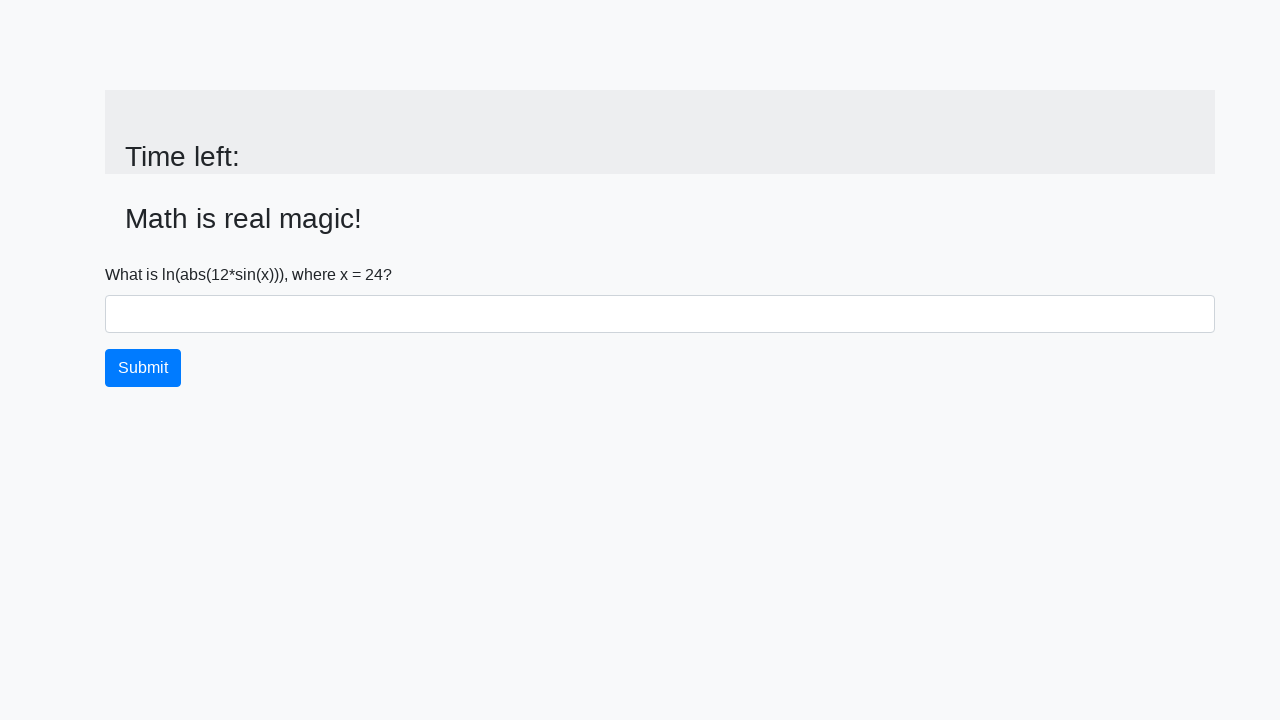

Alert was accepted and page updated with input_value element
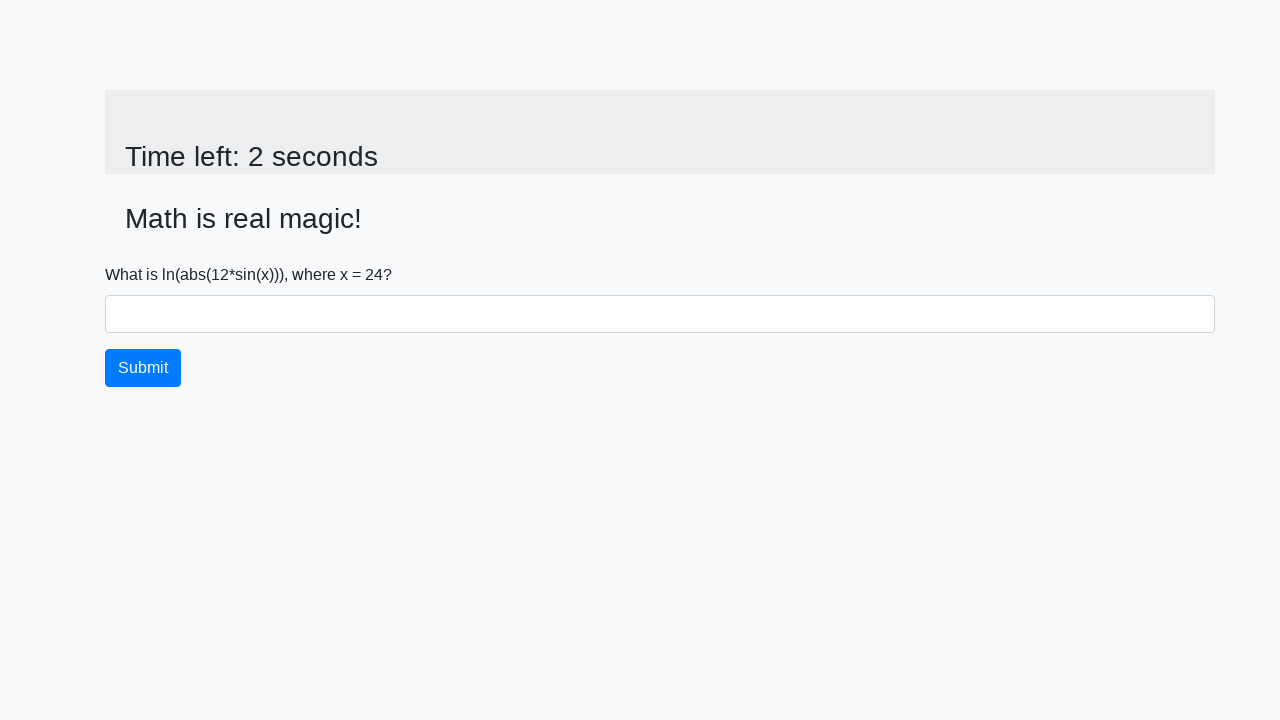

Retrieved value from input_value element: 24
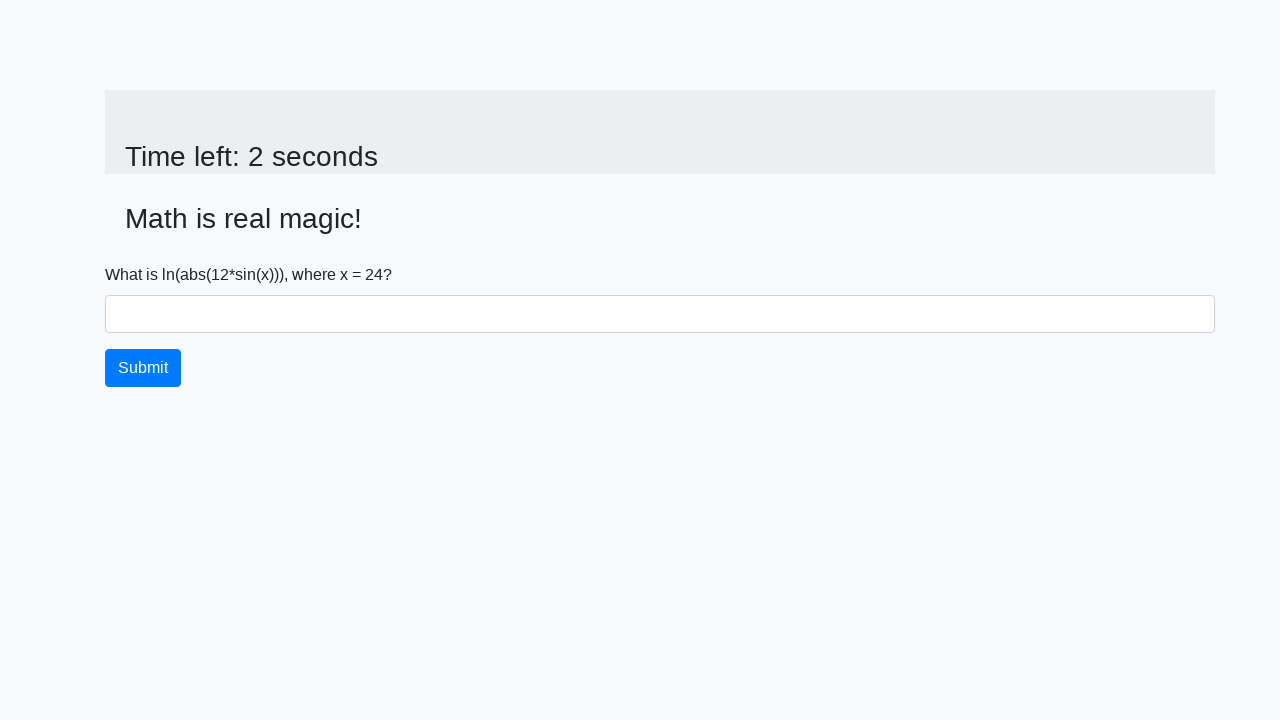

Calculated mathematical result: 2.385725184425404
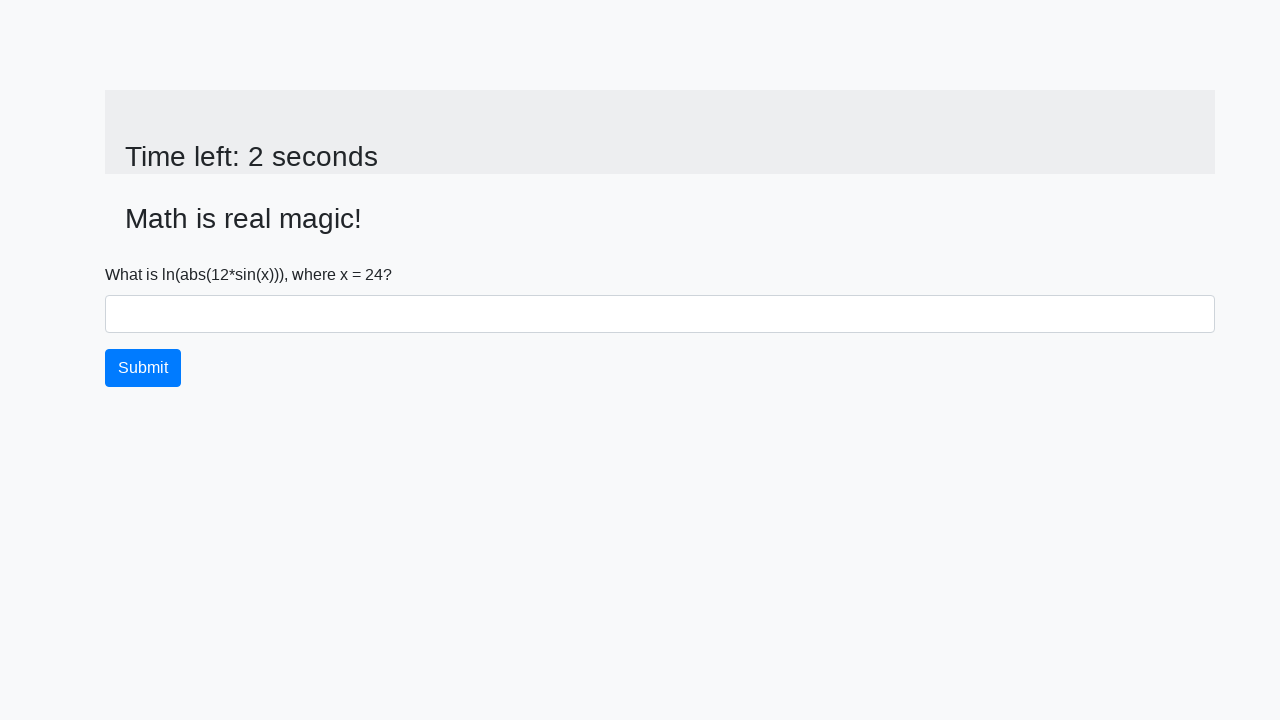

Filled answer field with calculated value: 2.385725184425404 on #answer
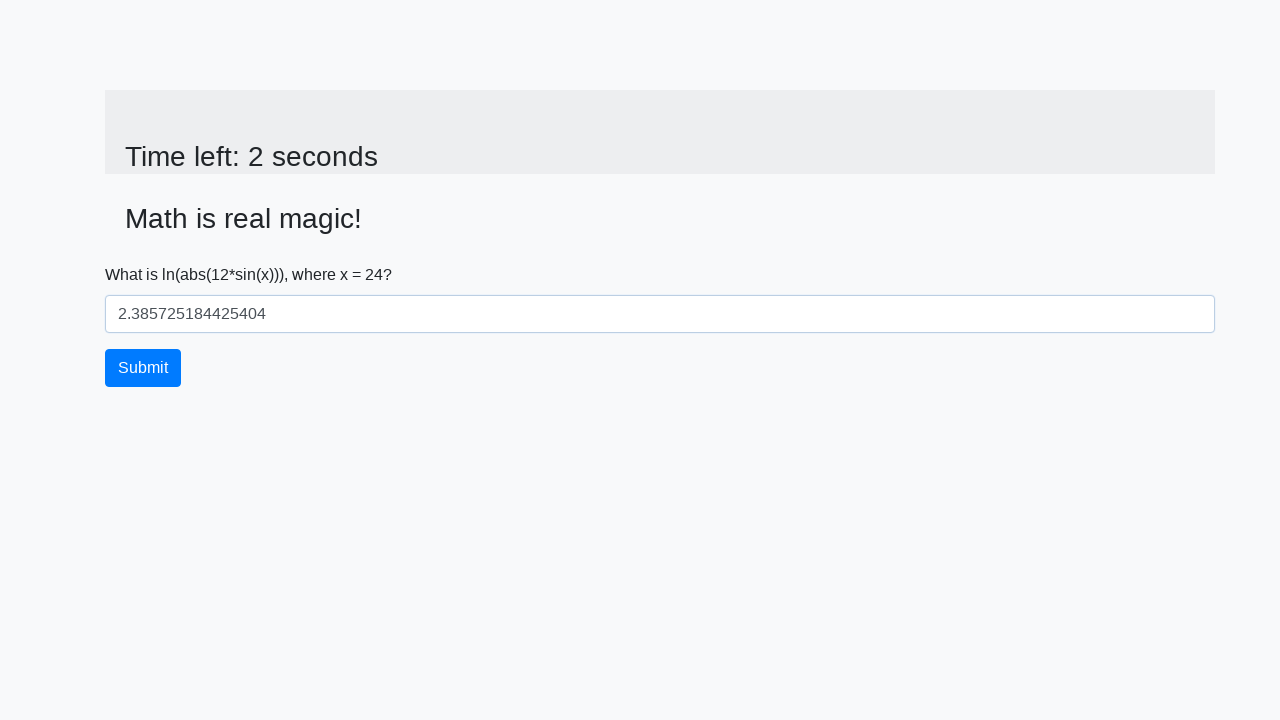

Clicked submit button to submit the form at (143, 368) on button[type='submit']
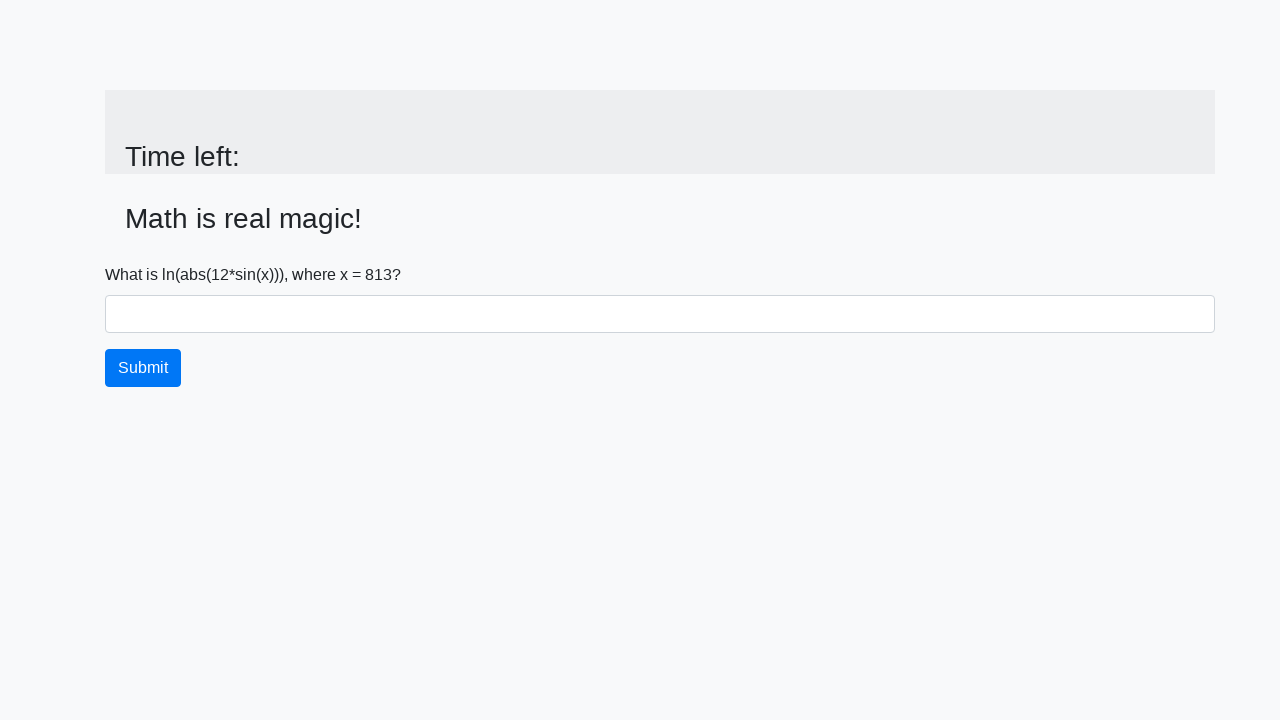

Waited for page response after form submission
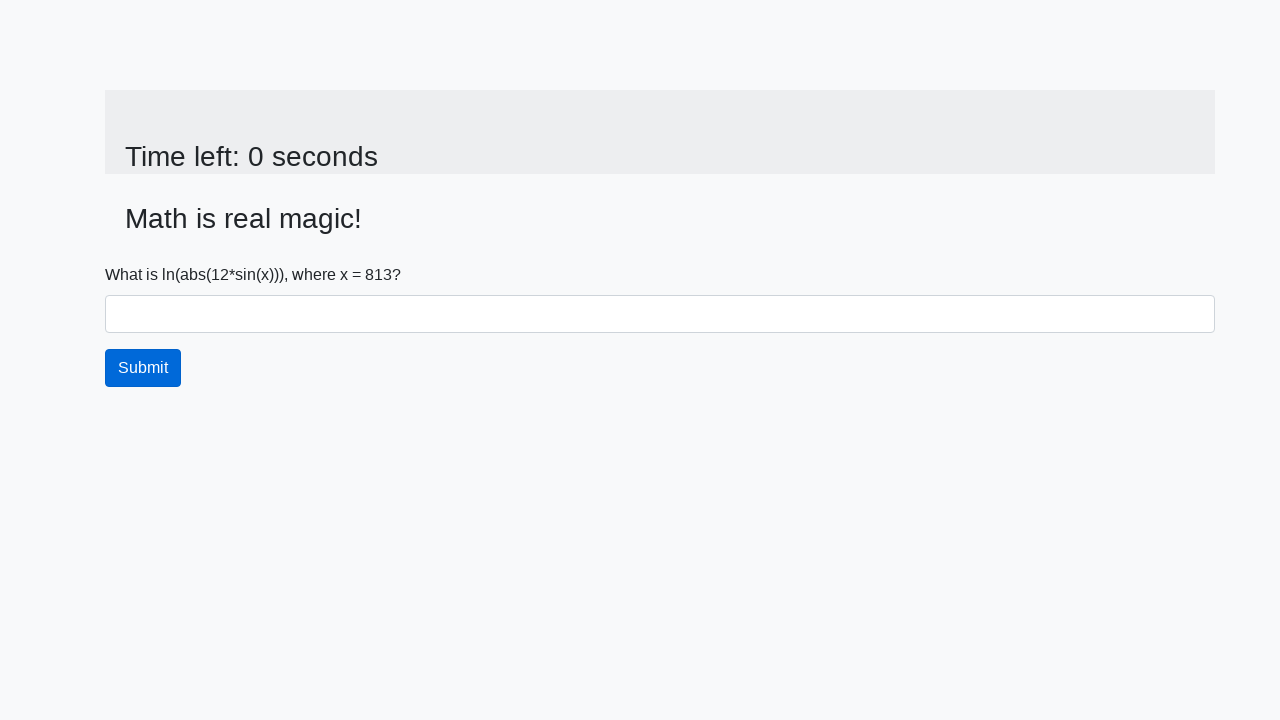

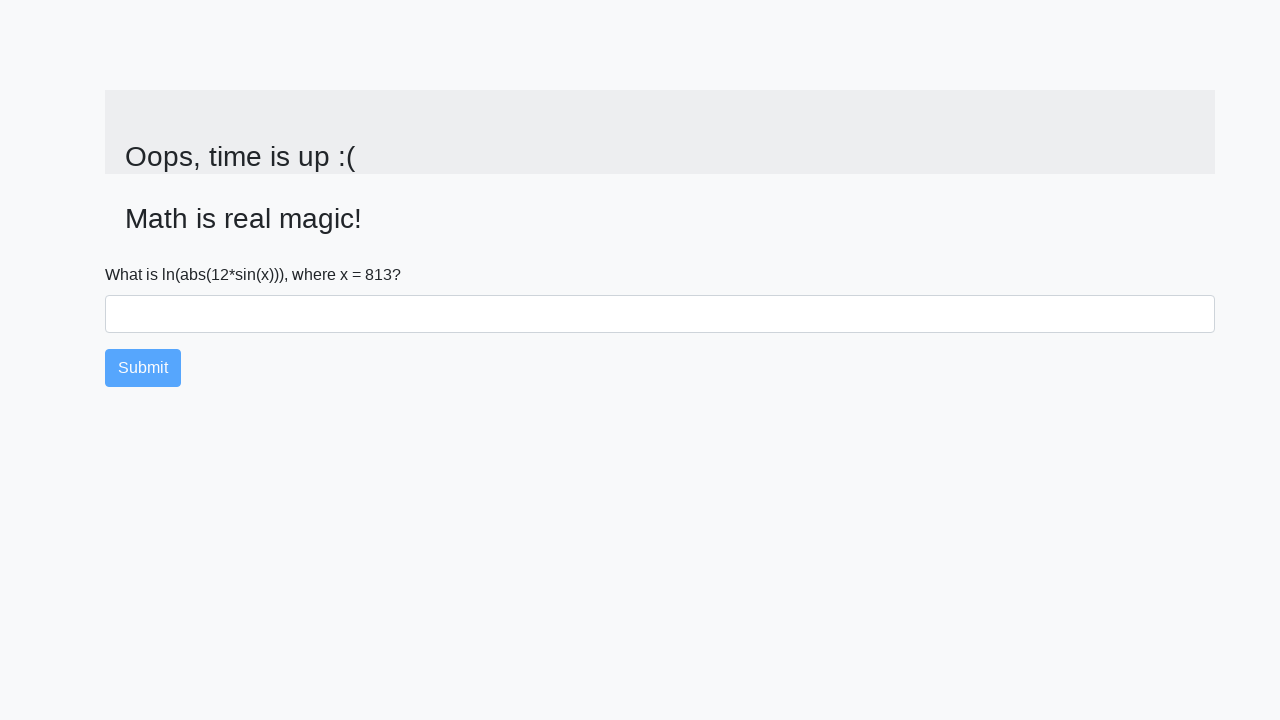